Tests JavaScript alert/prompt handling by navigating to an alerts demo page, triggering a prompt alert, entering text into it, and accepting it

Starting URL: https://demo.automationtesting.in/Alerts.html

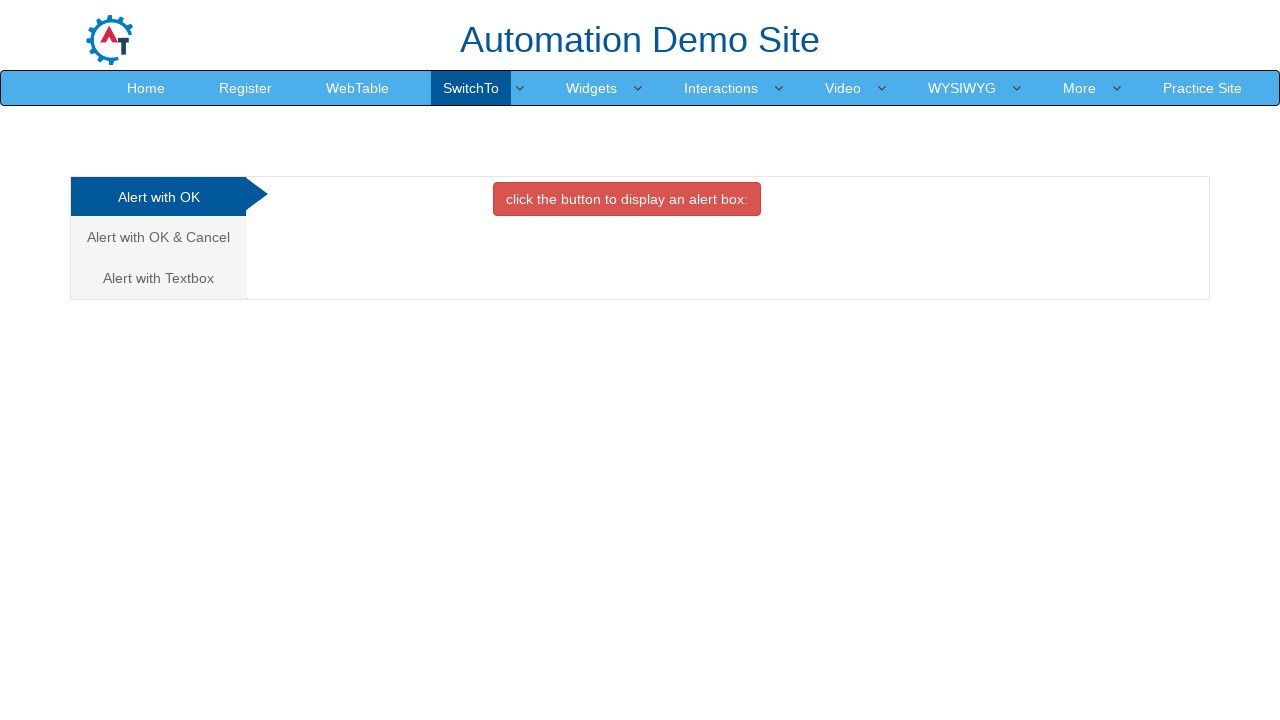

Clicked on the prompt alert tab (third analytics link) at (158, 278) on (//a[@class='analystic'])[3]
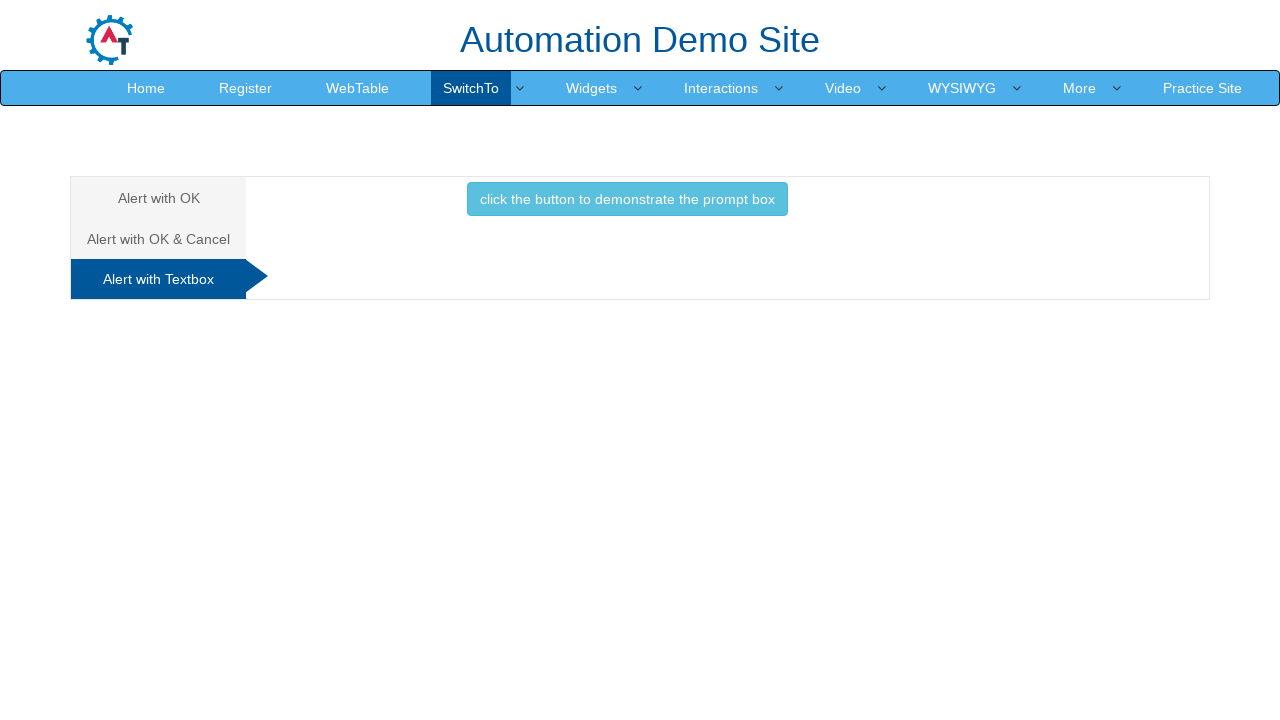

Clicked the button to trigger the prompt alert at (627, 199) on button.btn.btn-info
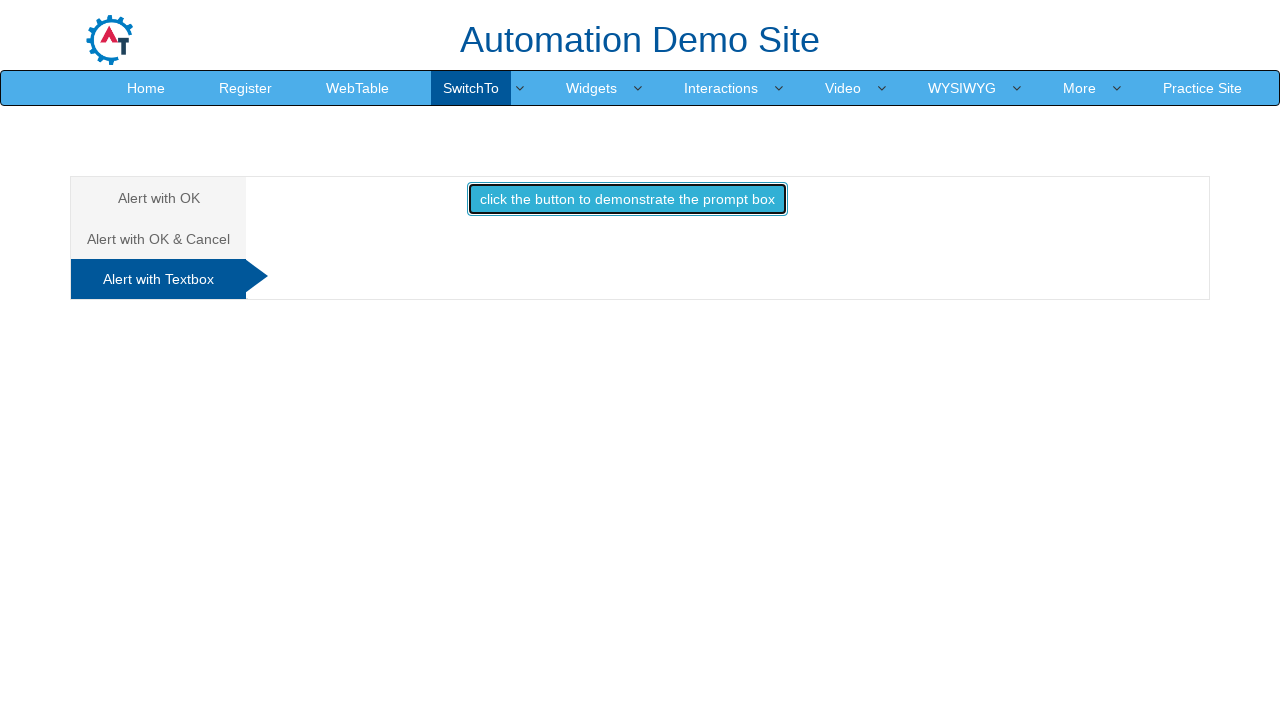

Set up dialog handler to accept prompt with text 'aravind'
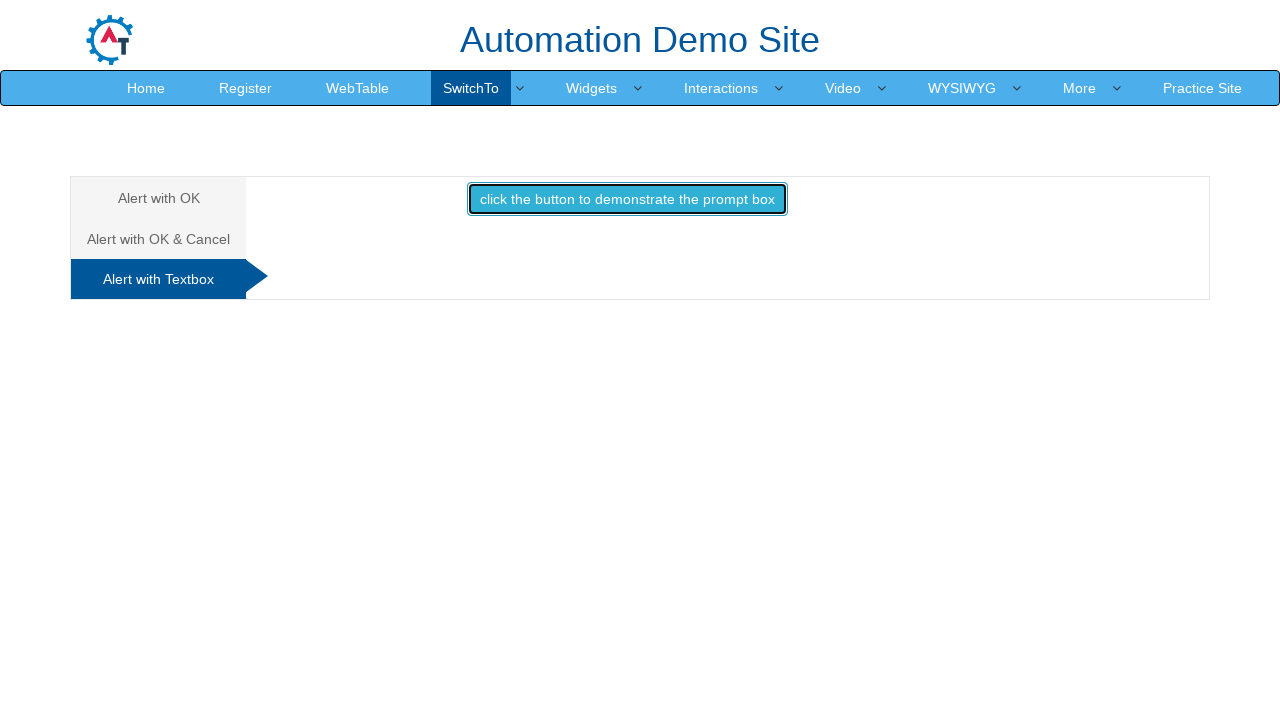

Re-clicked button to trigger dialog with handler active at (627, 199) on button.btn.btn-info
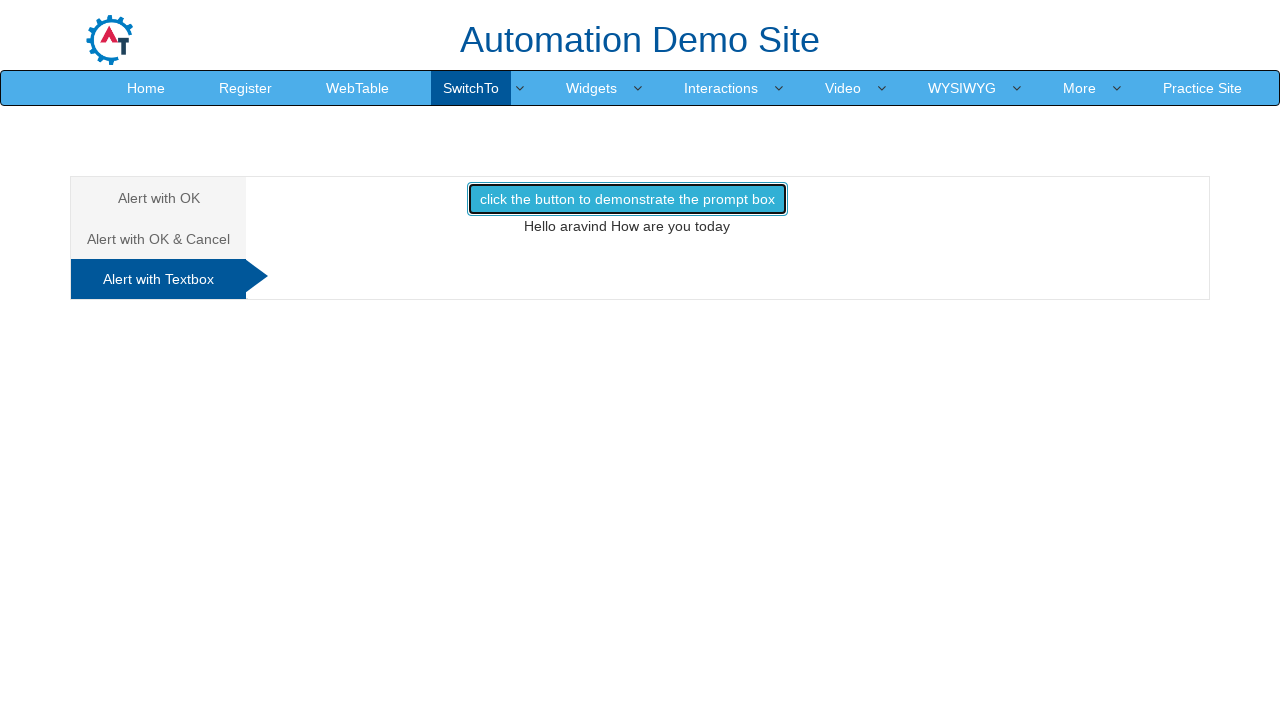

Waited 1000ms for dialog handling to complete
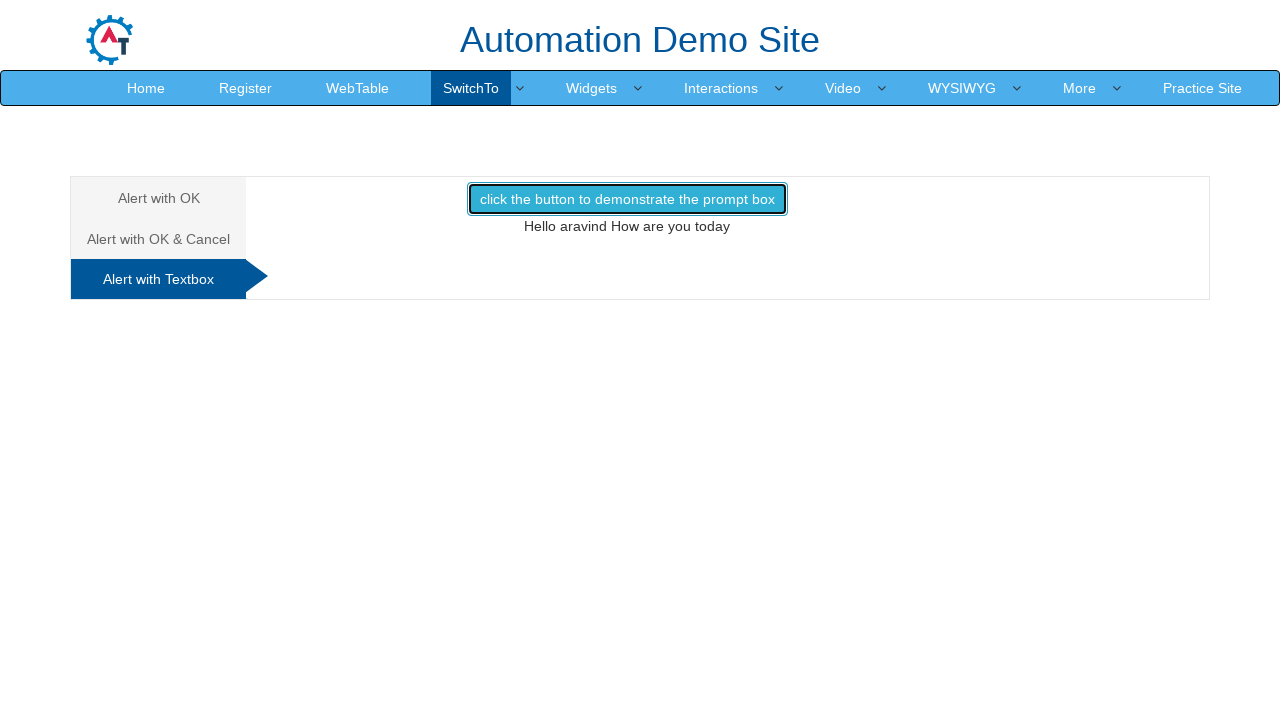

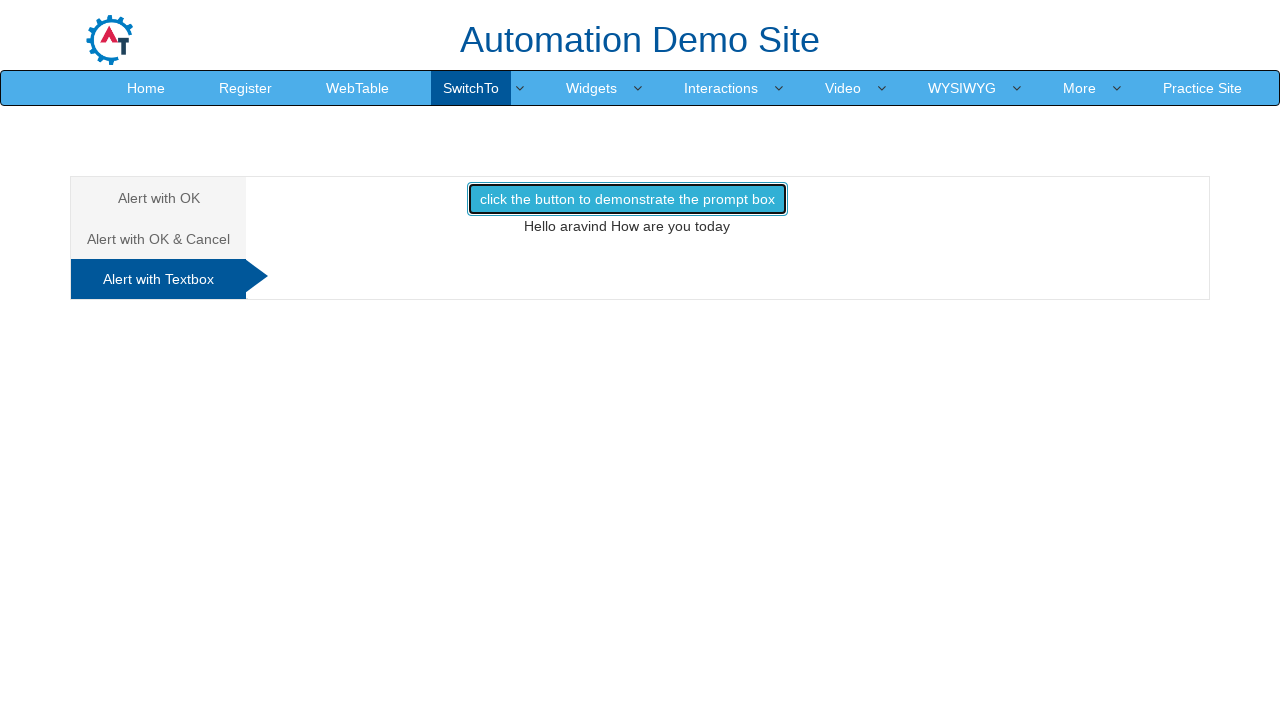